Tests that the status bar correctly displays the count of items left, updating as items are checked off.

Starting URL: https://todomvc.com/examples/react/dist/

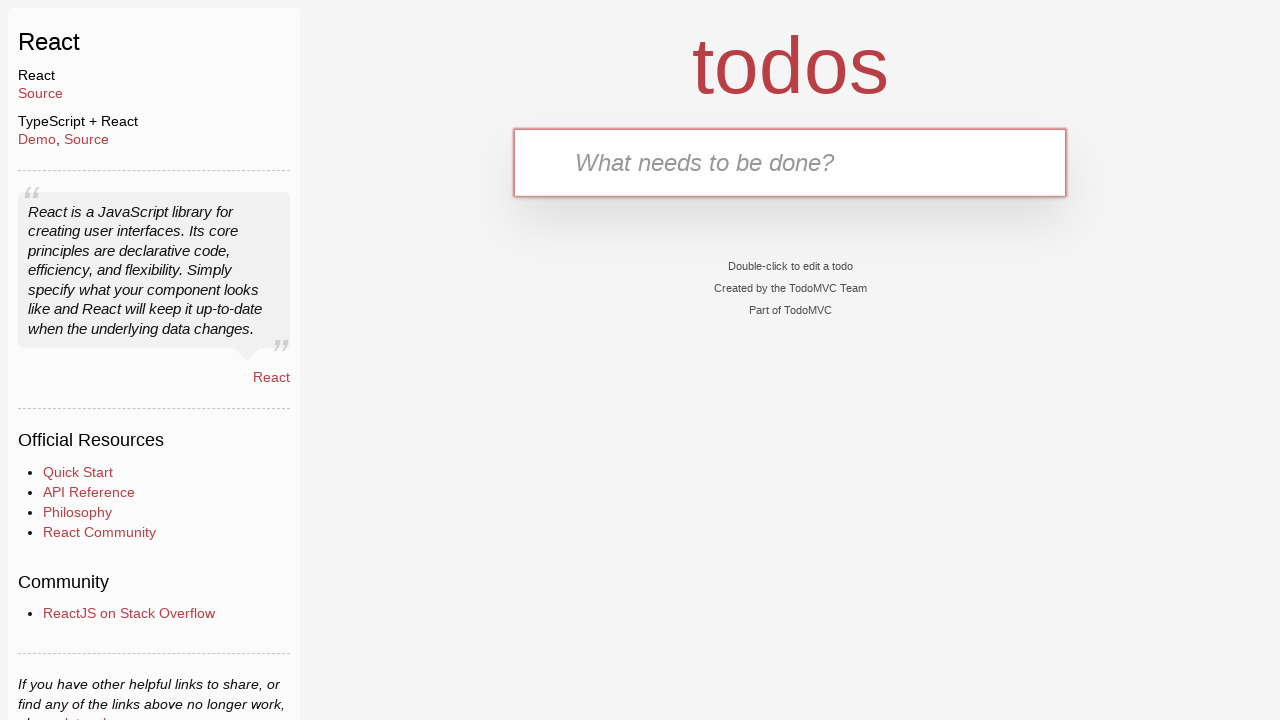

Filled new todo input with 'test1' on .new-todo
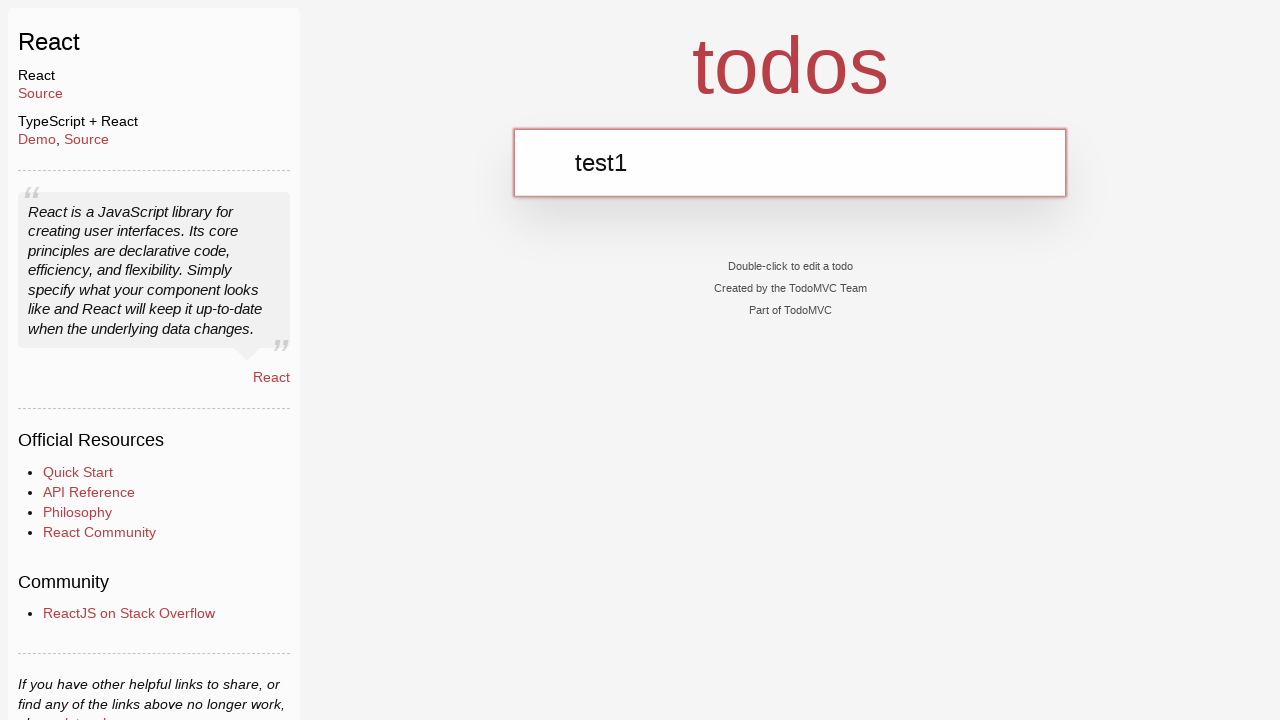

Pressed Enter to add first todo item on .new-todo
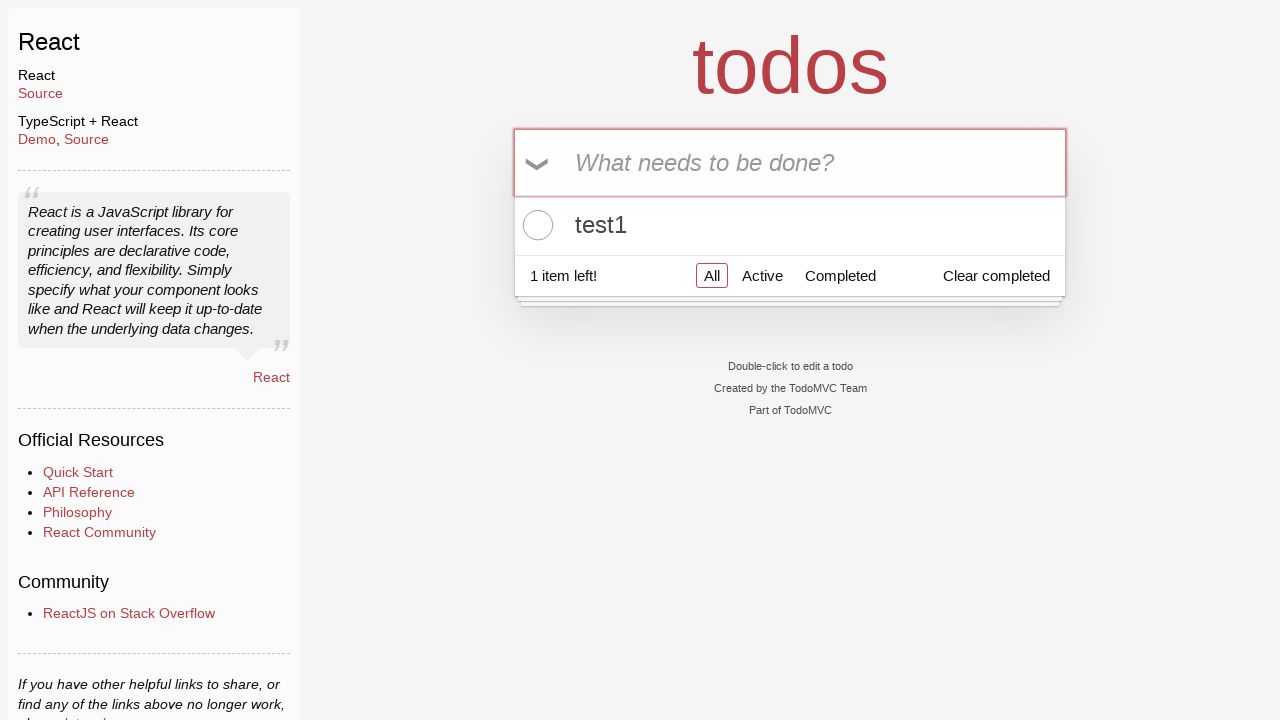

Filled new todo input with 'test2' on .new-todo
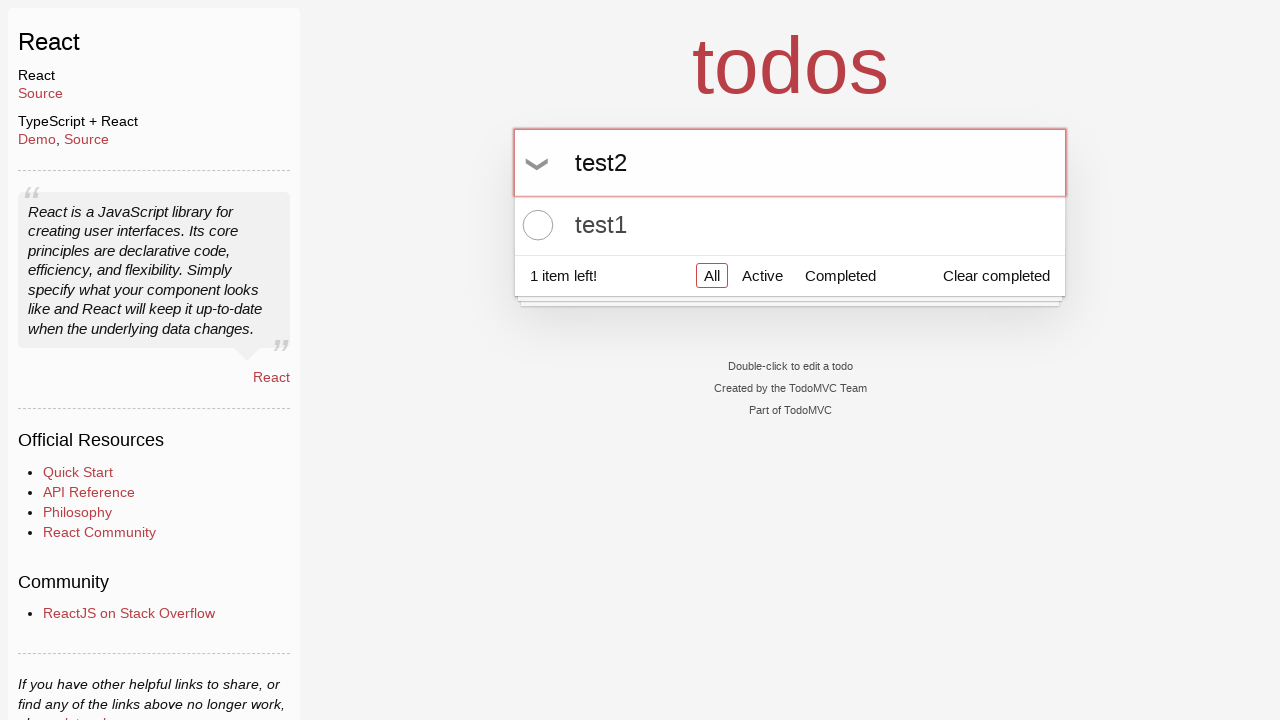

Pressed Enter to add second todo item on .new-todo
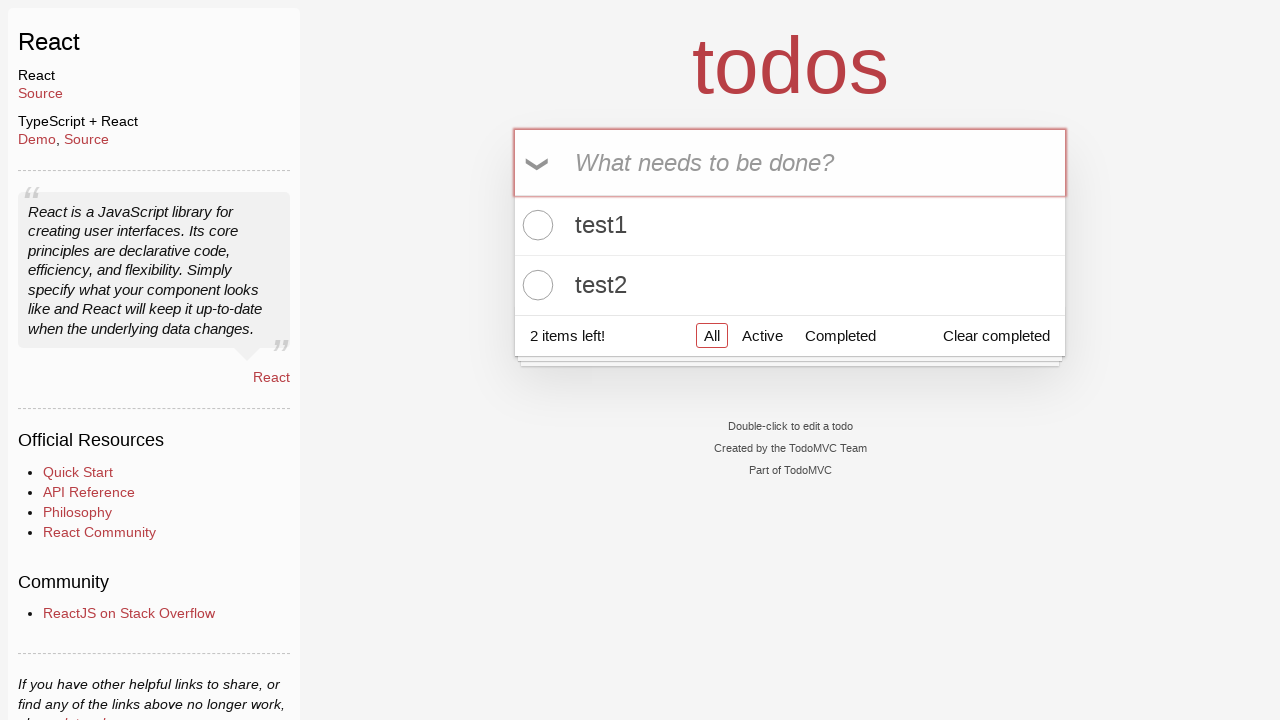

Status bar with item count loaded
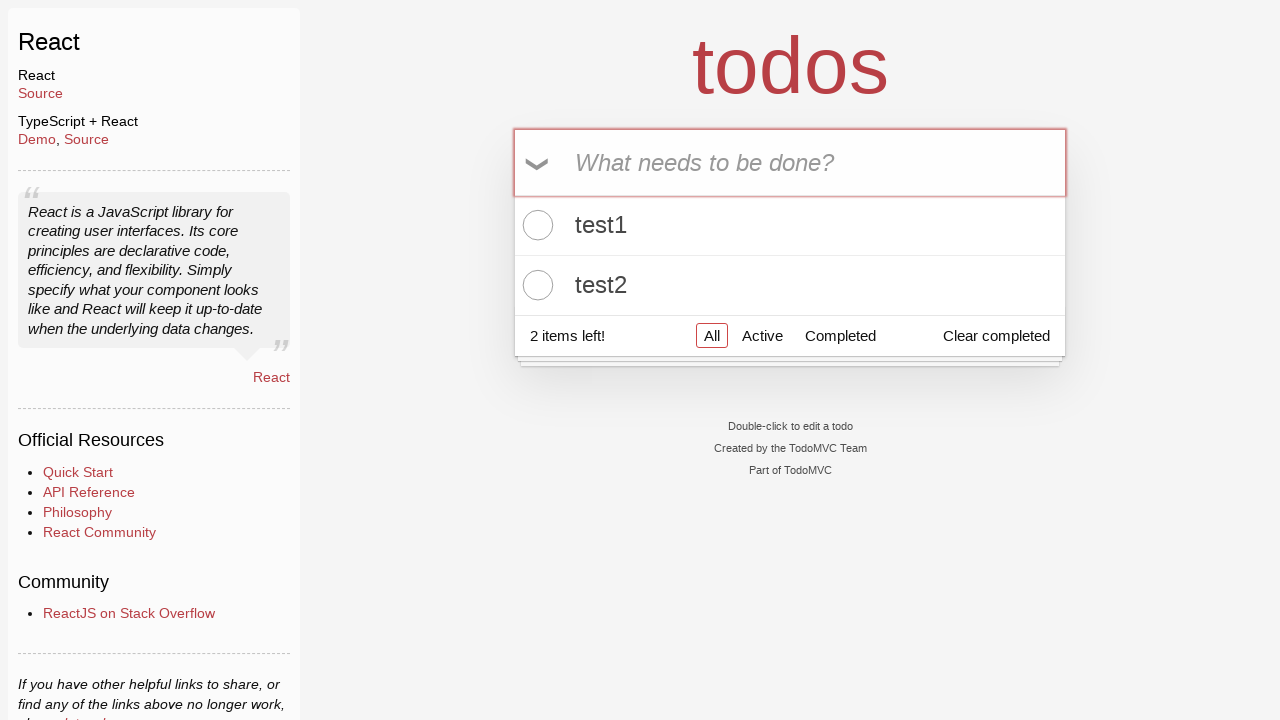

Checked off first todo item at (535, 225) on .todo-list li .toggle
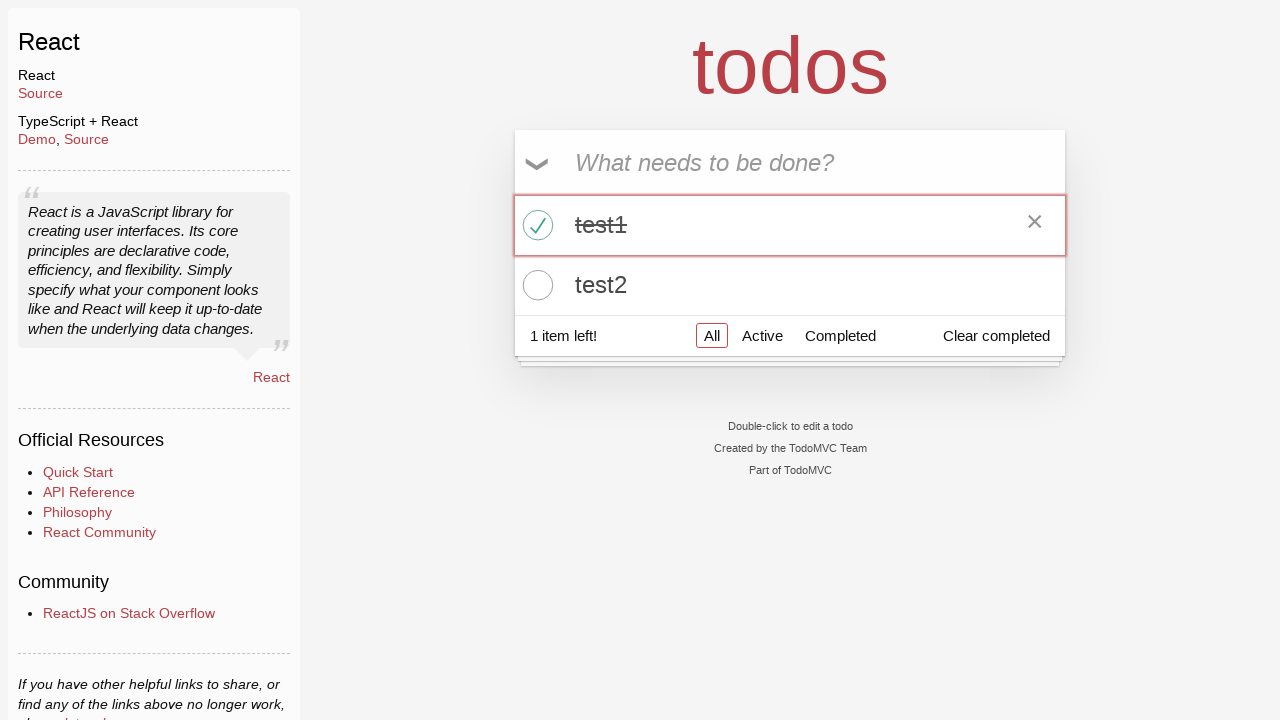

Checked off second todo item, all items complete at (535, 285) on .todo-list li:nth-child(2) .toggle
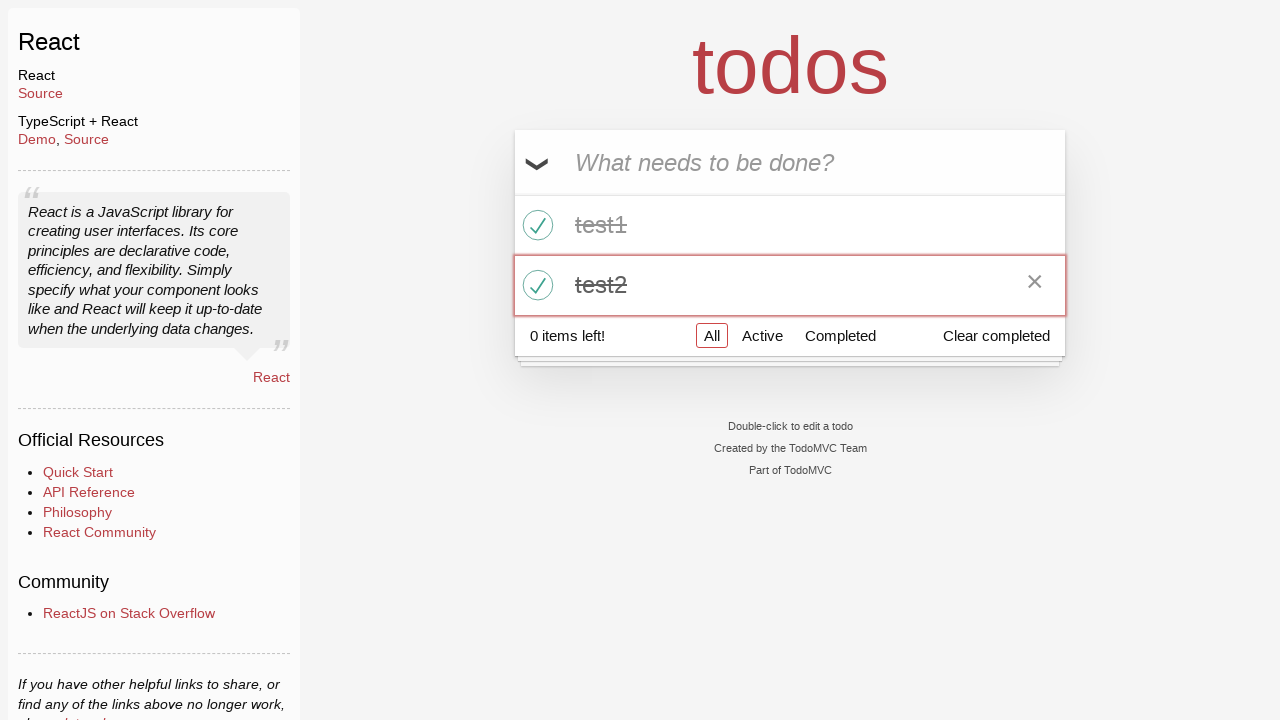

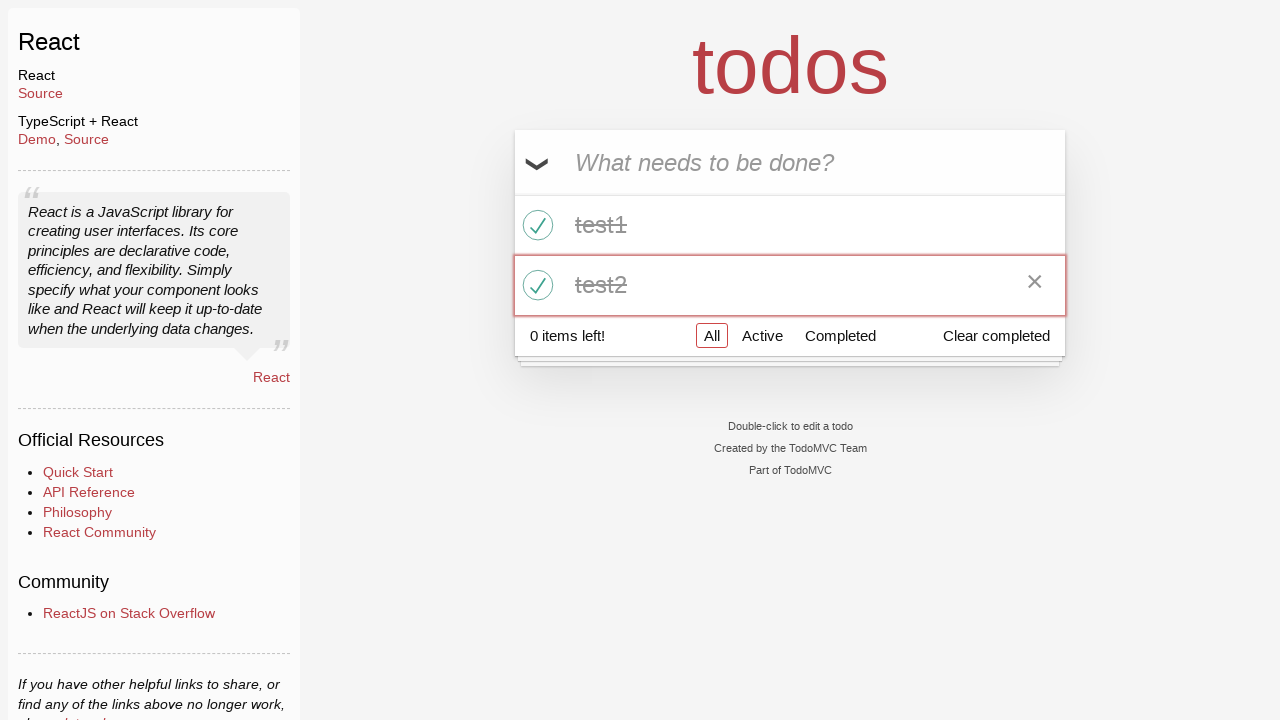